Tests the date picker functionality by clicking on the start date input field to open the date picker

Starting URL: https://testautomationpractice.blogspot.com/

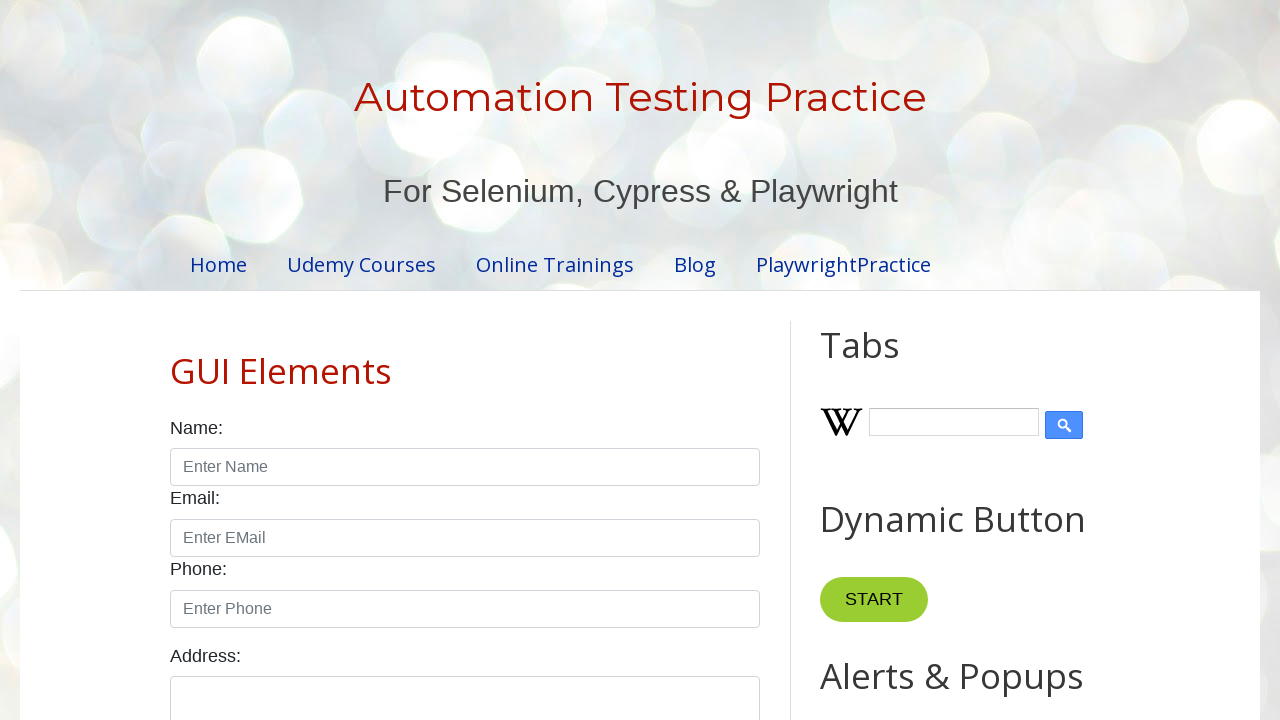

Clicked on start date input field to open the date picker at (261, 360) on #start-date
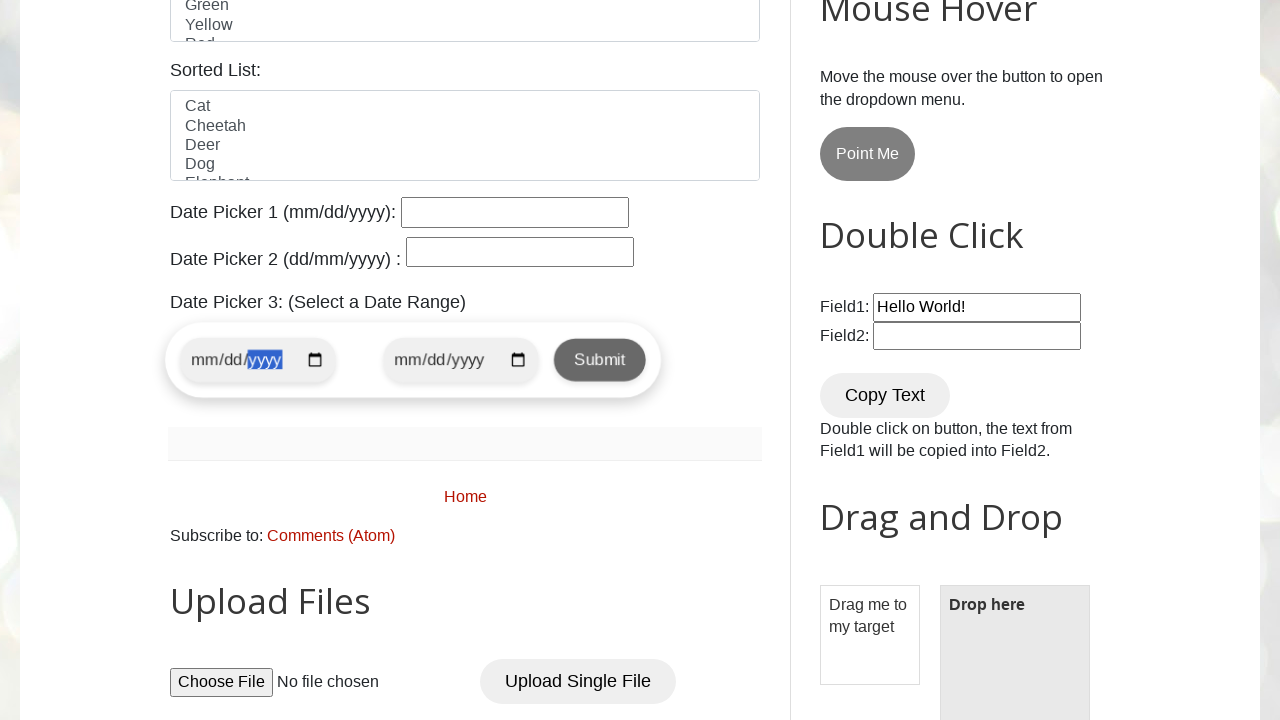

Waited 4 seconds for date picker to appear
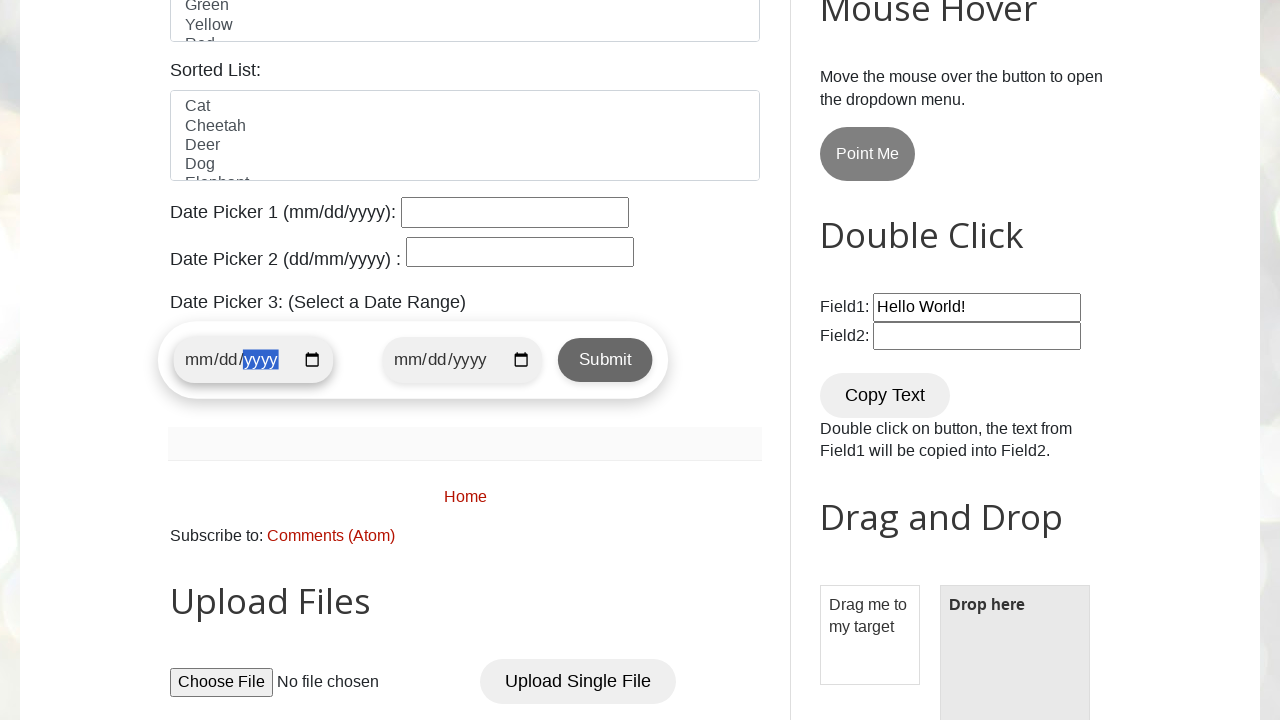

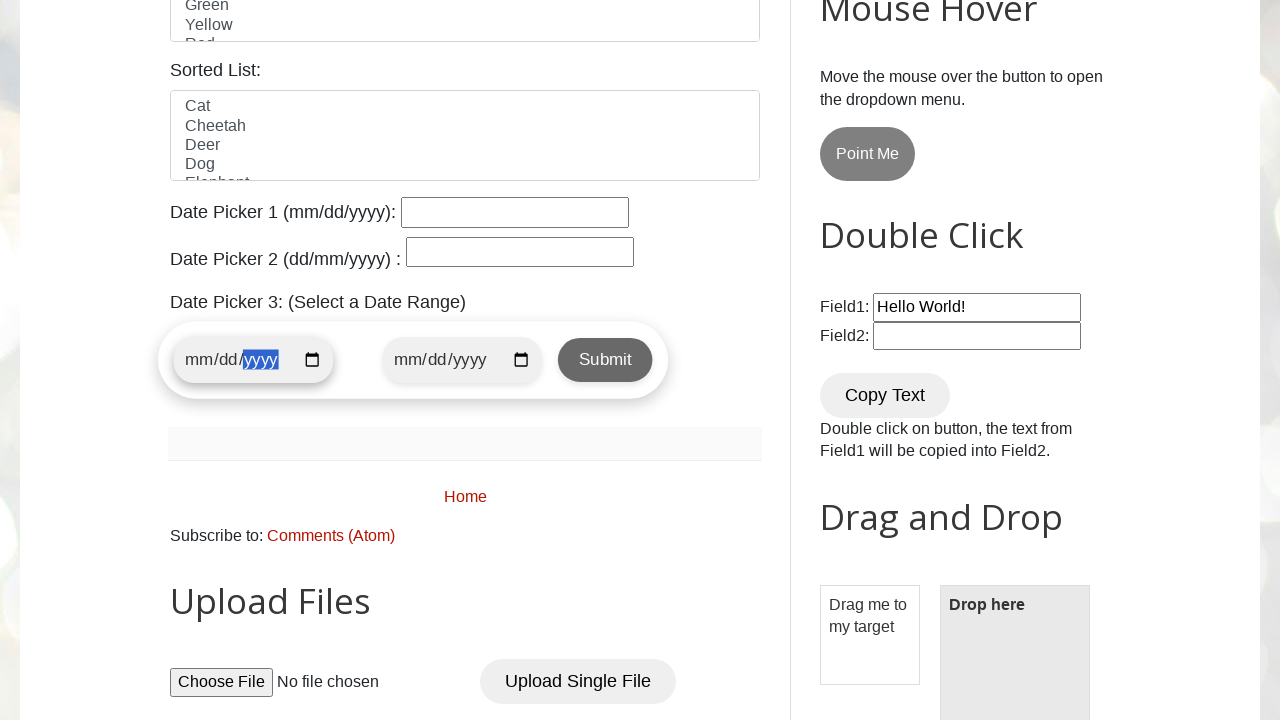